Navigates to SauceDemo website and fills in a text input field with test data

Starting URL: https://www.saucedemo.com/

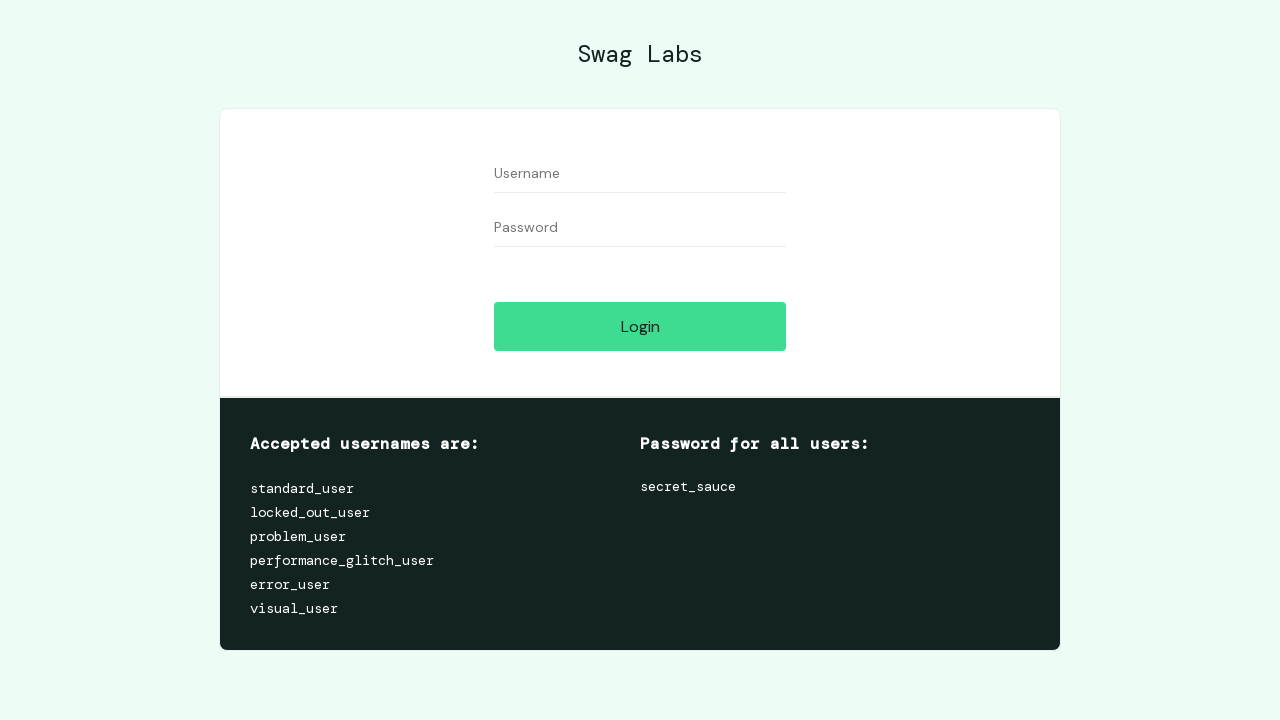

Navigated to SauceDemo website
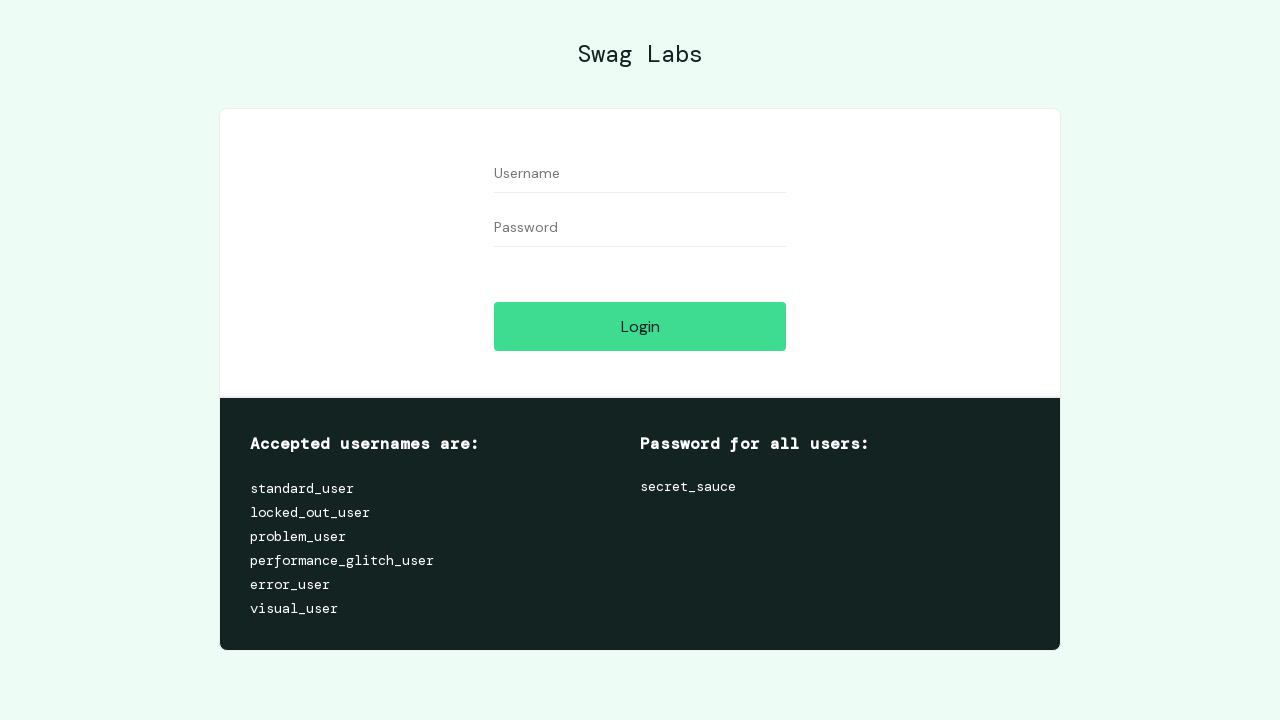

Filled input field with error styling with 'hello' on input[class*='input_error']
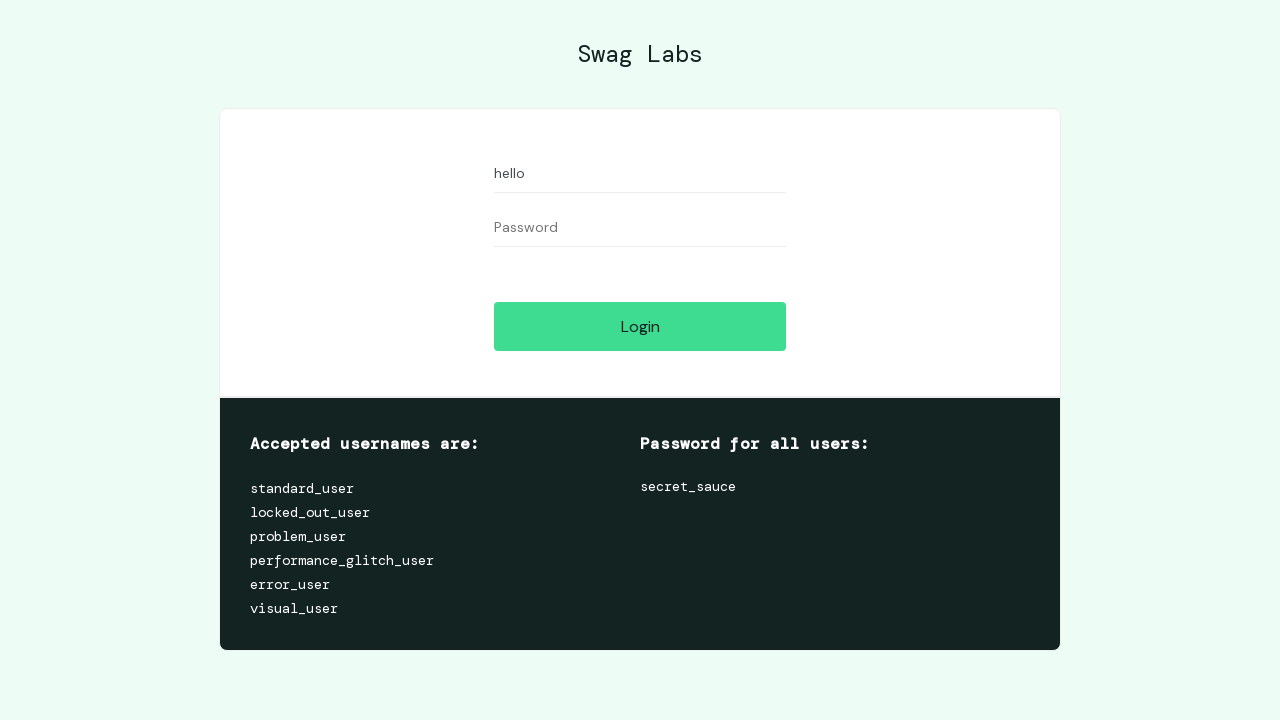

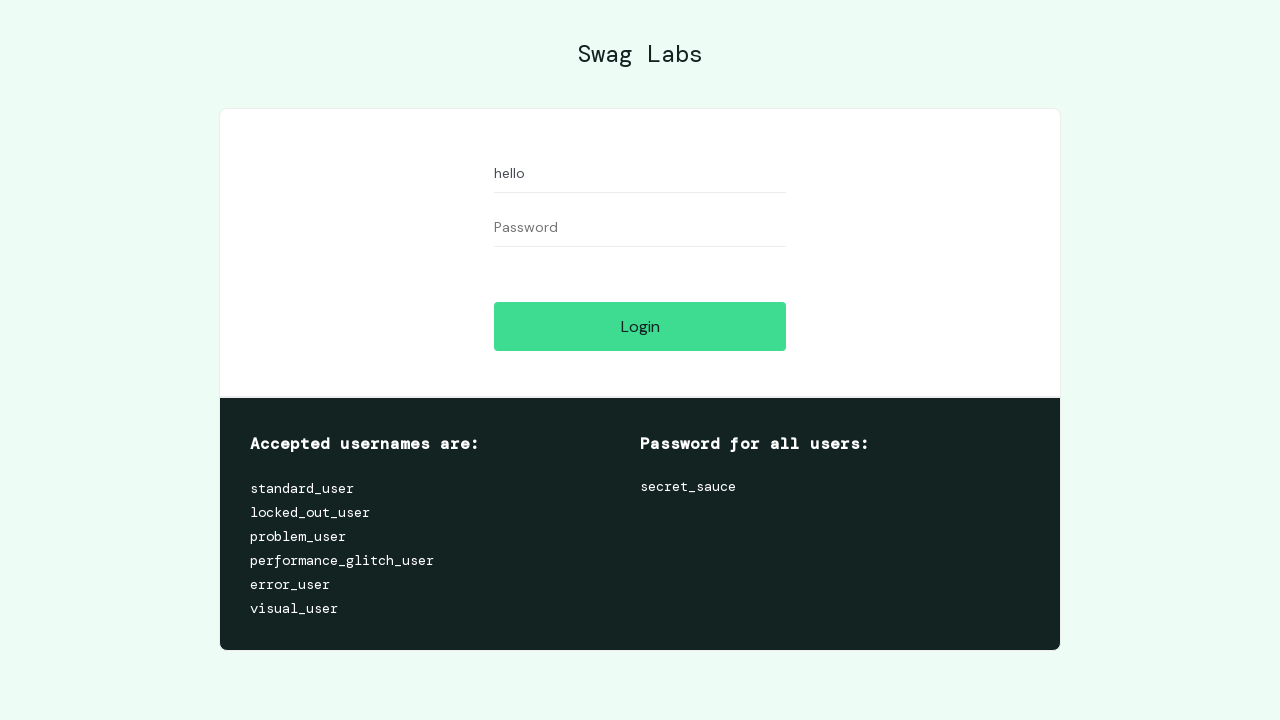